Tests custom dropdown selection on React Semantic UI demo page by clicking the dropdown and selecting different name options

Starting URL: https://react.semantic-ui.com/maximize/dropdown-example-selection/

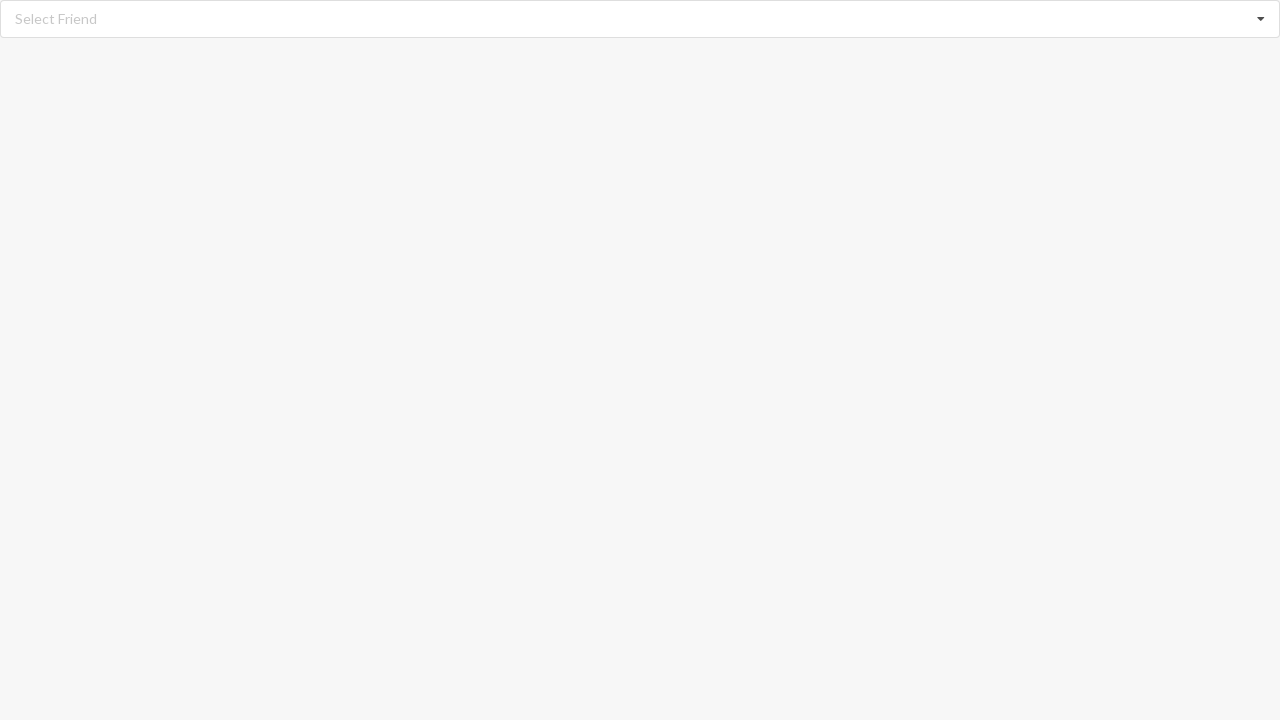

Clicked dropdown icon to open custom dropdown at (1261, 19) on xpath=//i[@class='dropdown icon']
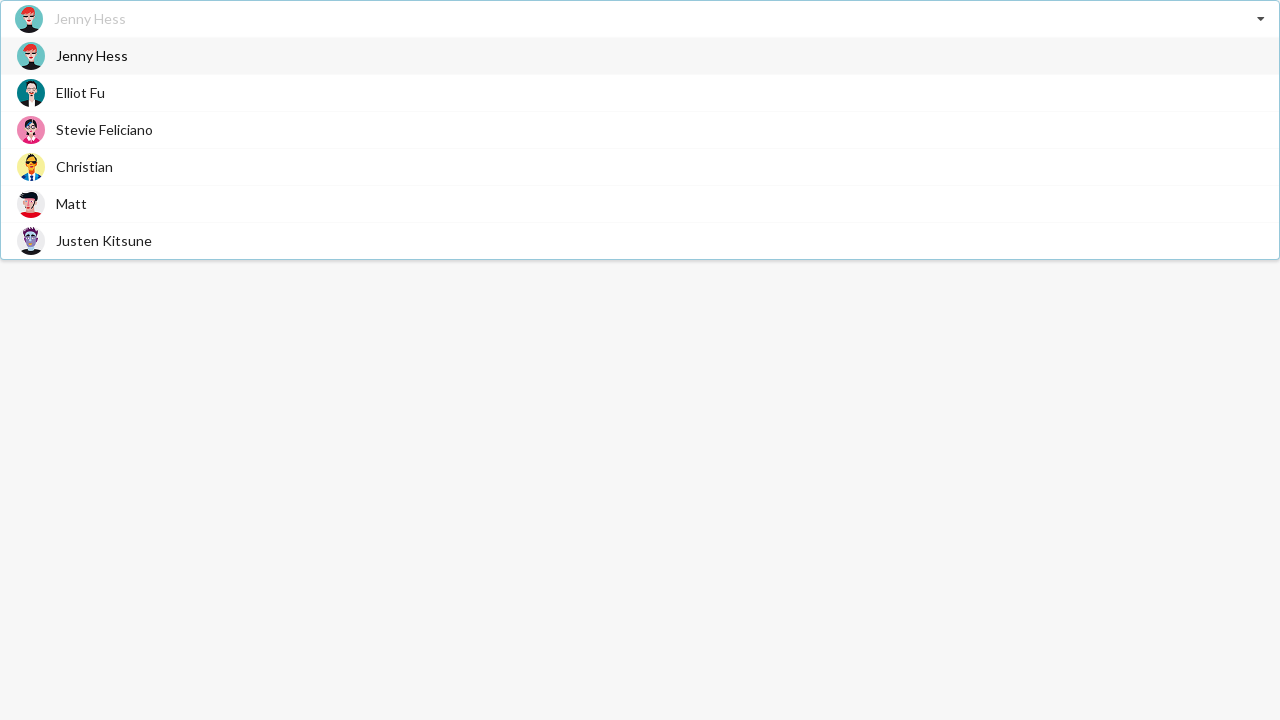

Dropdown options loaded
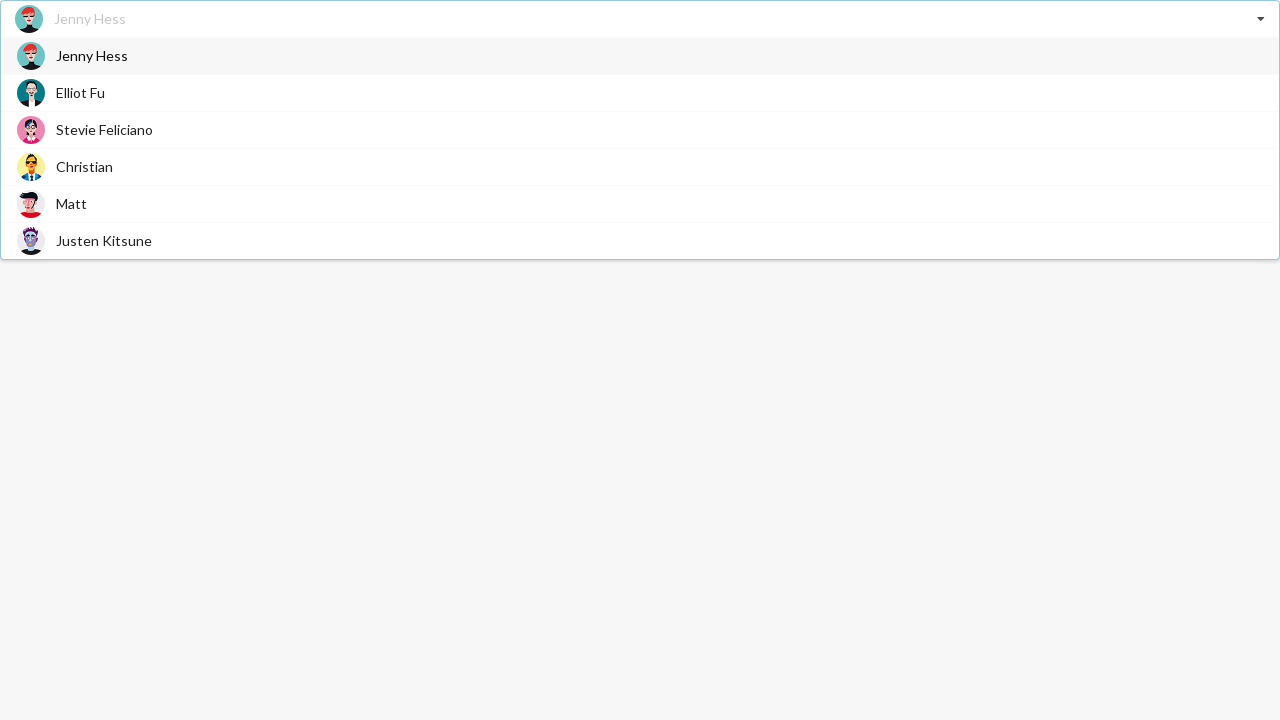

Selected 'Christian' from dropdown options at (84, 166) on xpath=//div[@role='option']/span[text()='Christian']
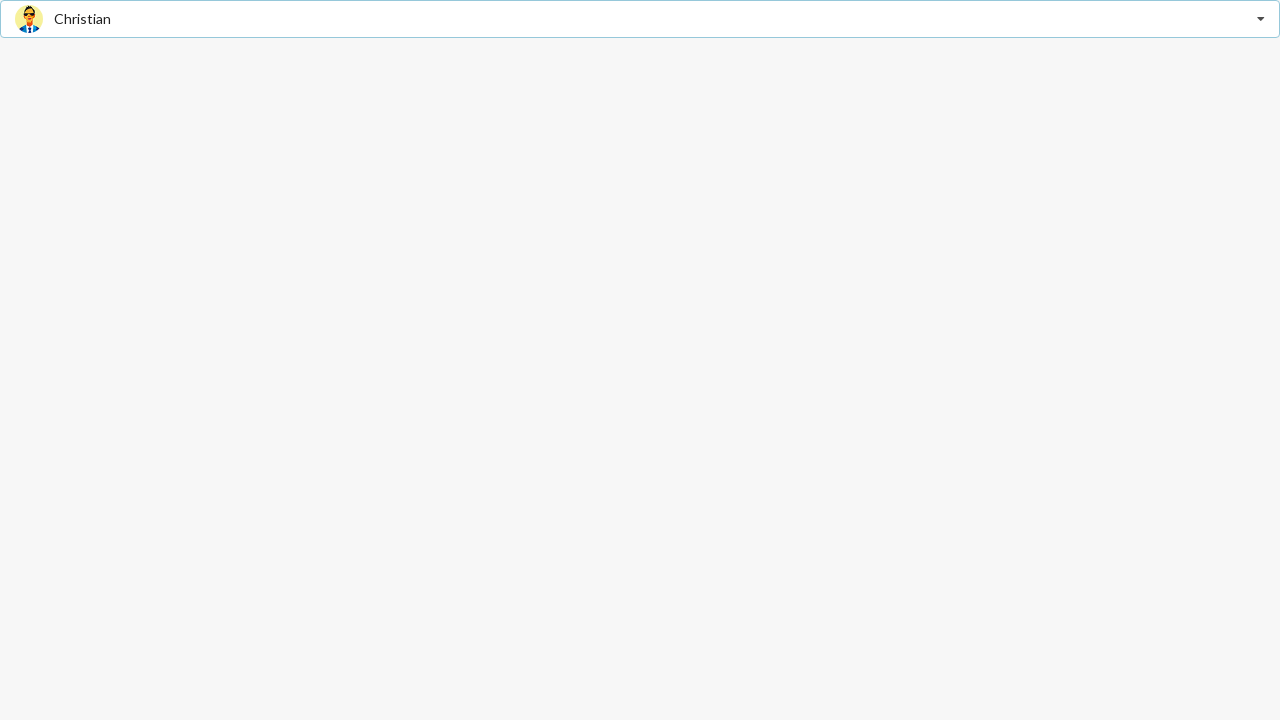

Verified 'Christian' is displayed as selected option
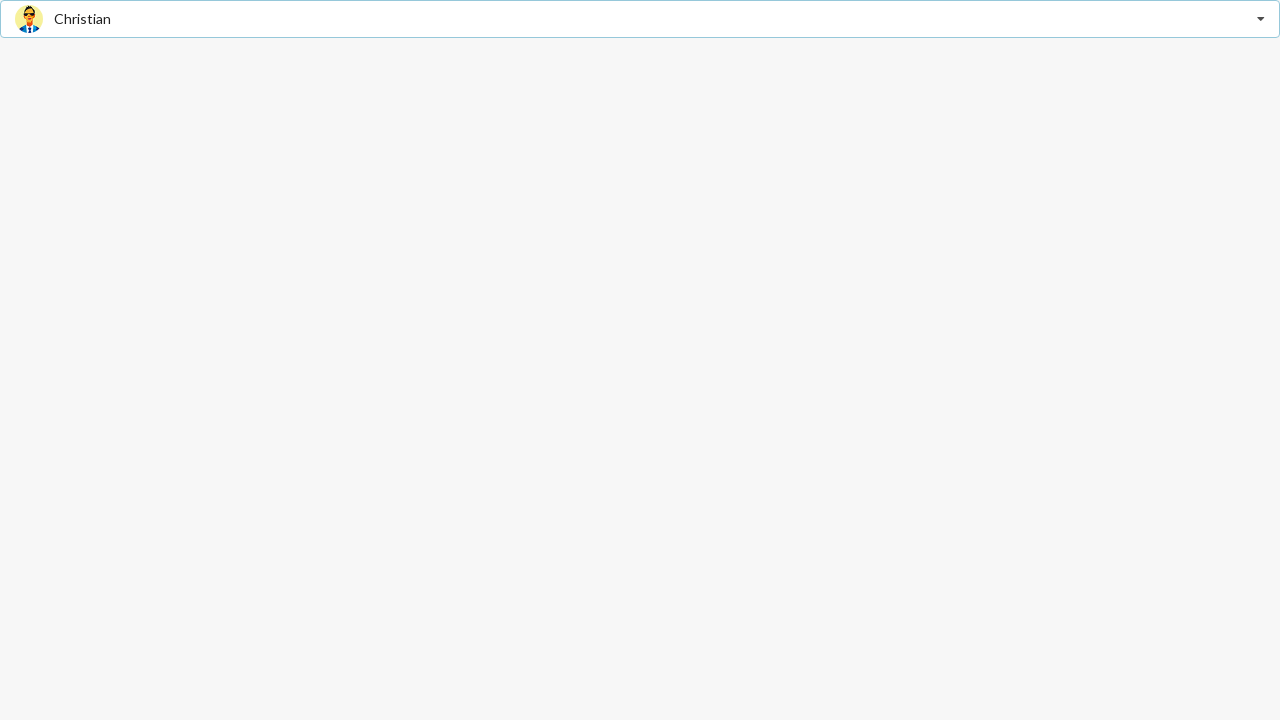

Clicked dropdown icon to open custom dropdown at (1261, 19) on xpath=//i[@class='dropdown icon']
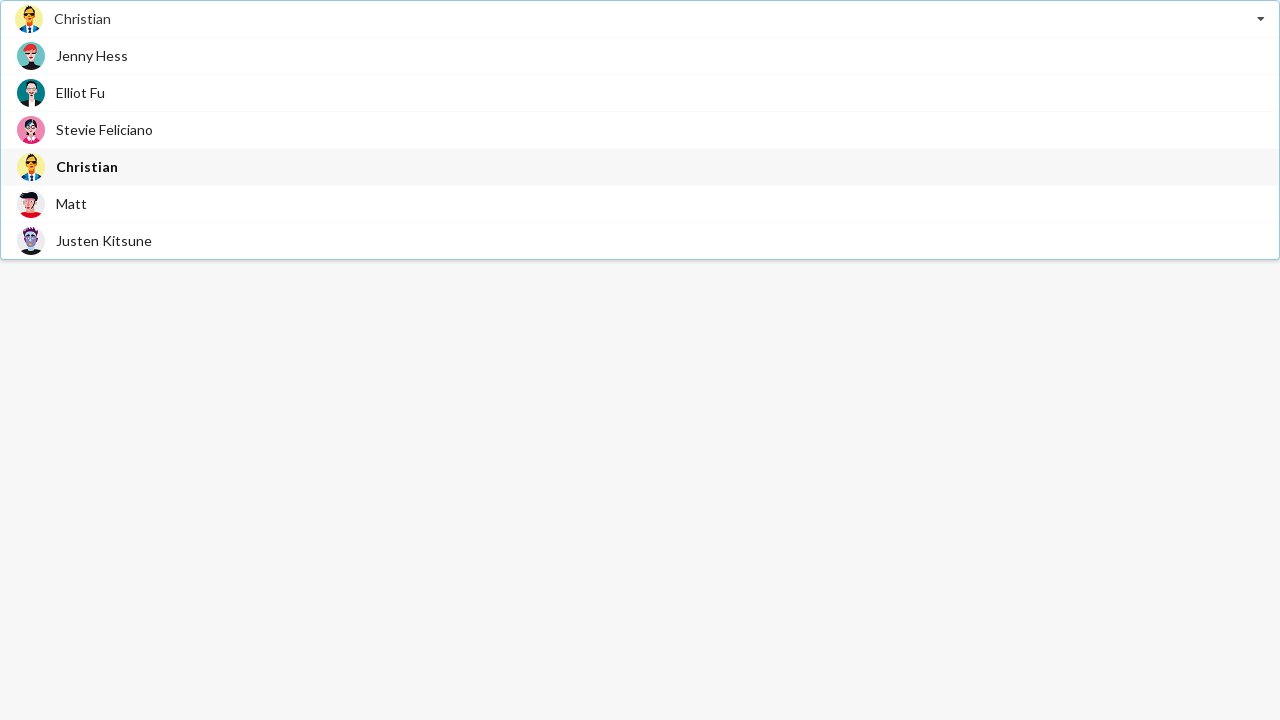

Dropdown options loaded
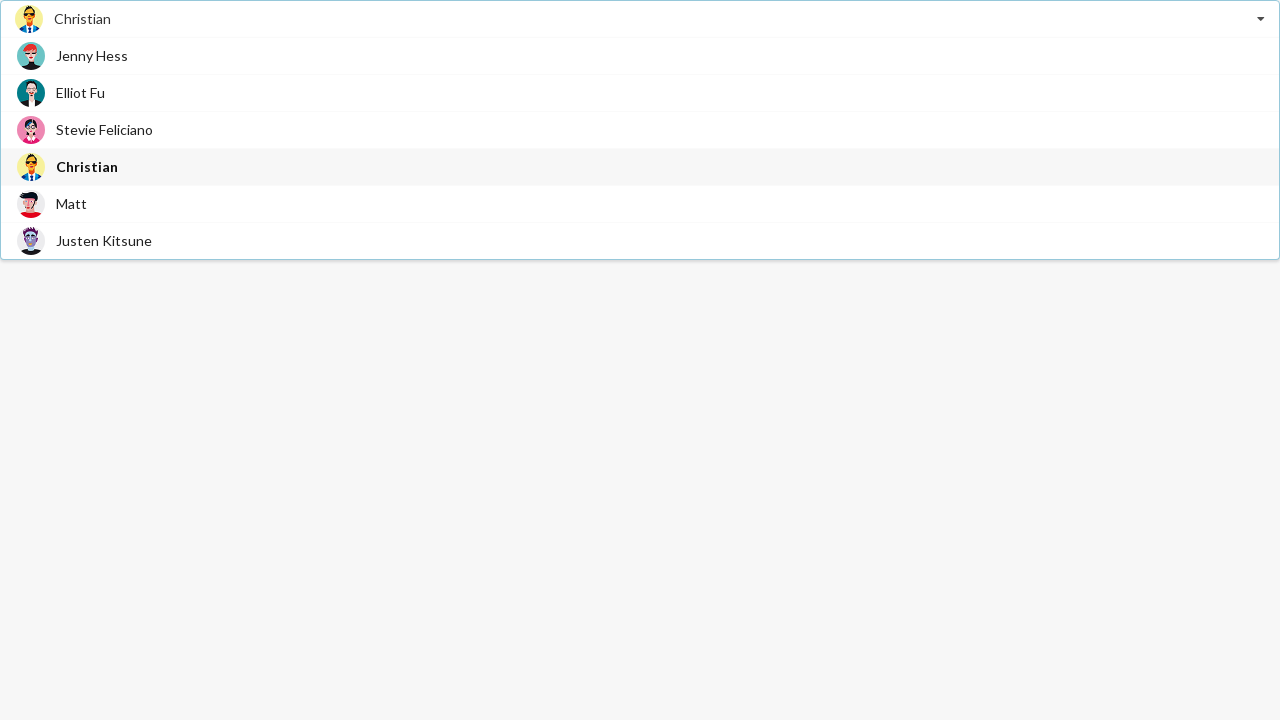

Selected 'Matt' from dropdown options at (72, 204) on xpath=//div[@role='option']/span[text()='Matt']
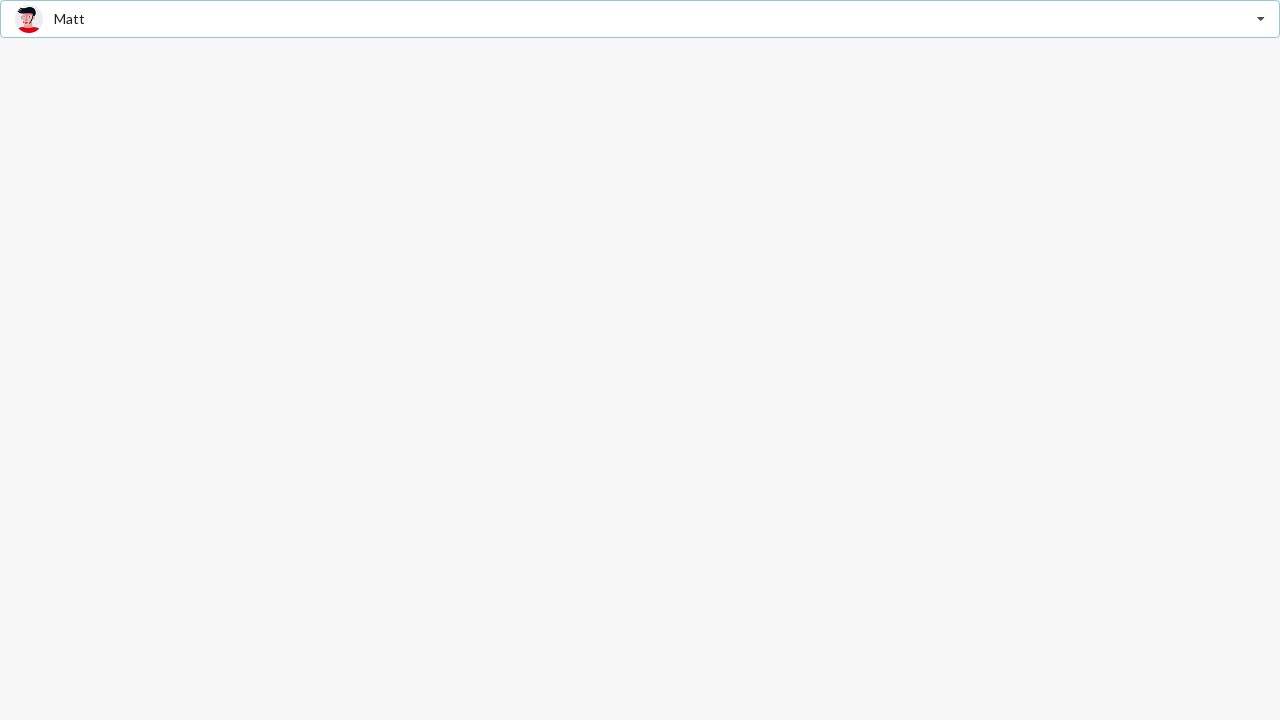

Verified 'Matt' is displayed as selected option
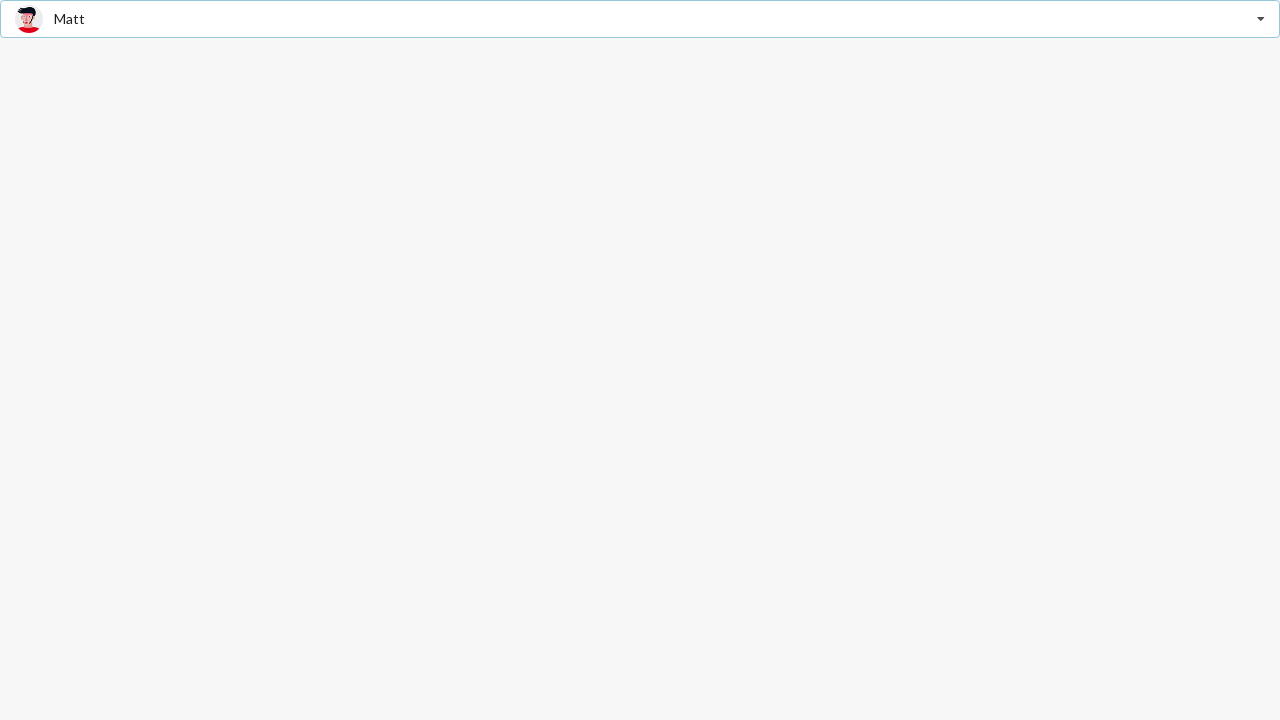

Clicked dropdown icon to open custom dropdown at (1261, 19) on xpath=//i[@class='dropdown icon']
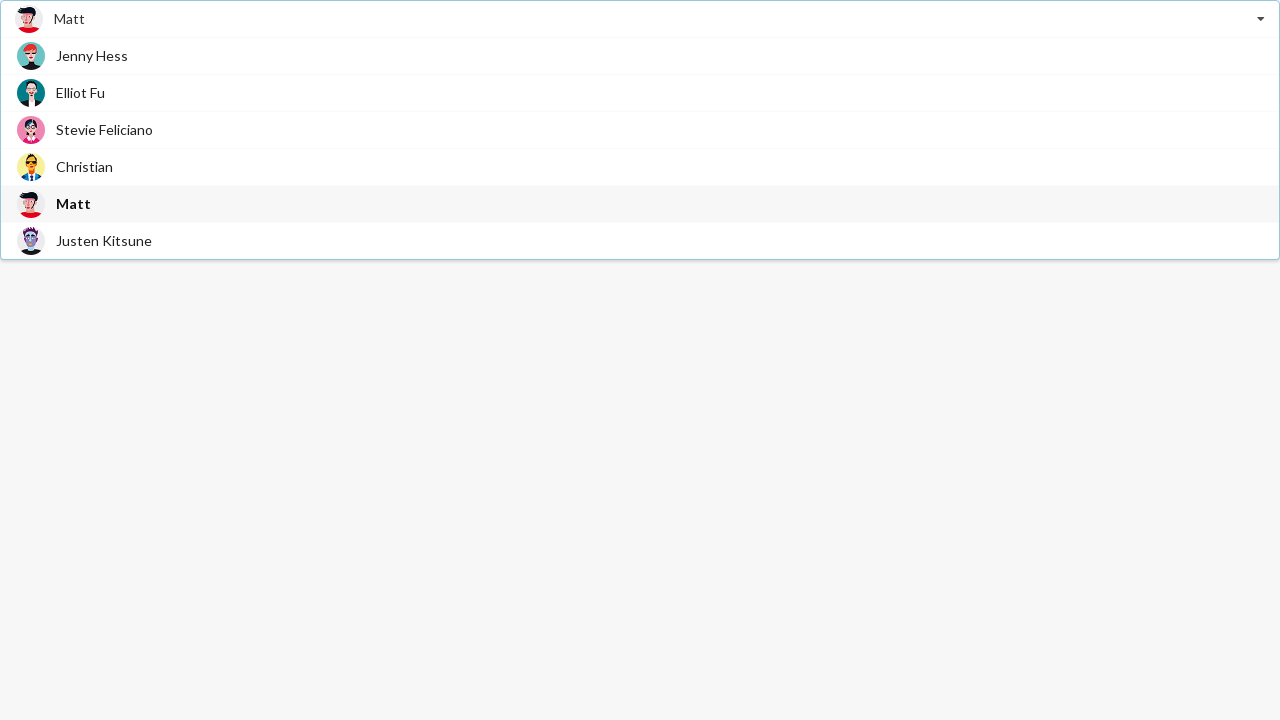

Dropdown options loaded
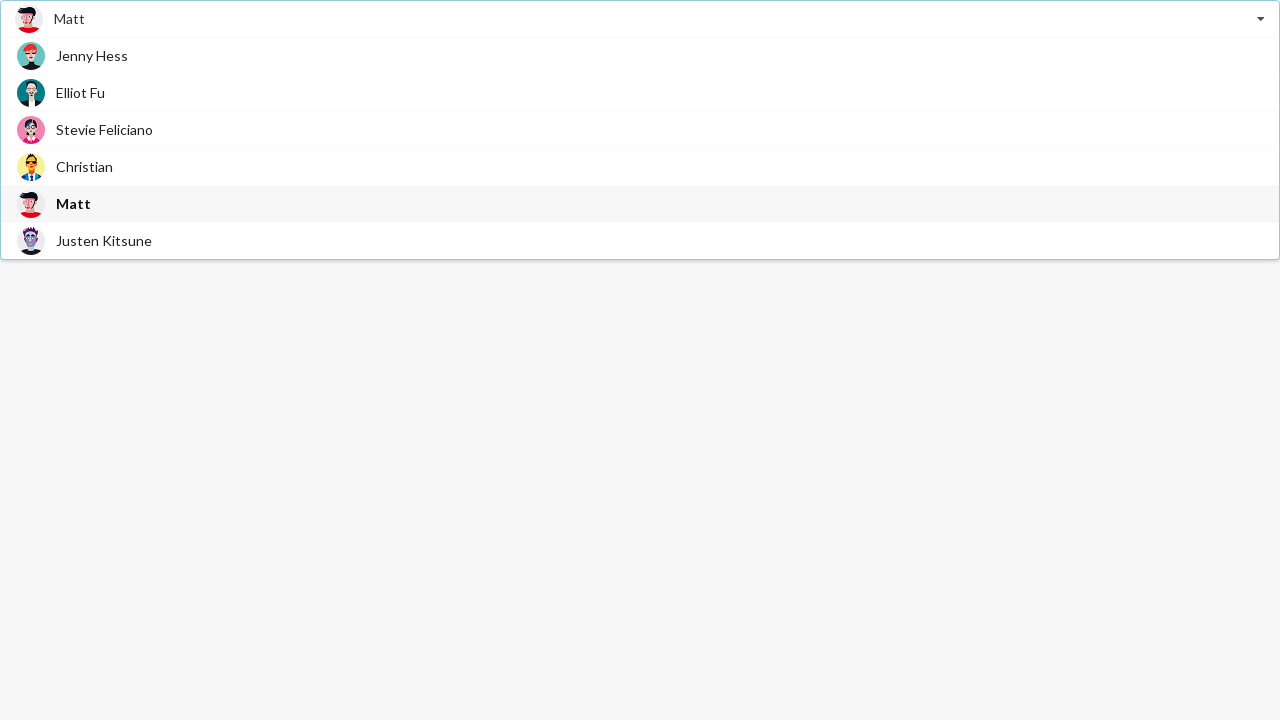

Selected 'Justen Kitsune' from dropdown options at (104, 240) on xpath=//div[@role='option']/span[text()='Justen Kitsune']
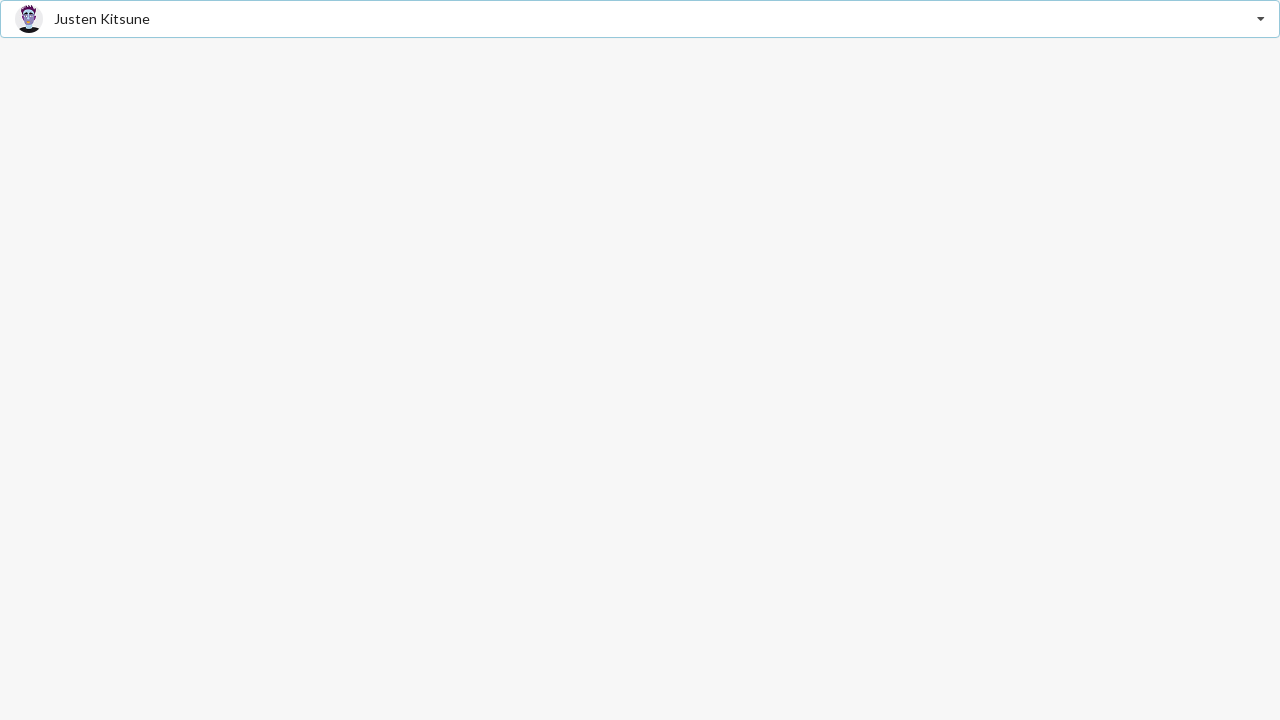

Verified 'Justen Kitsune' is displayed as selected option
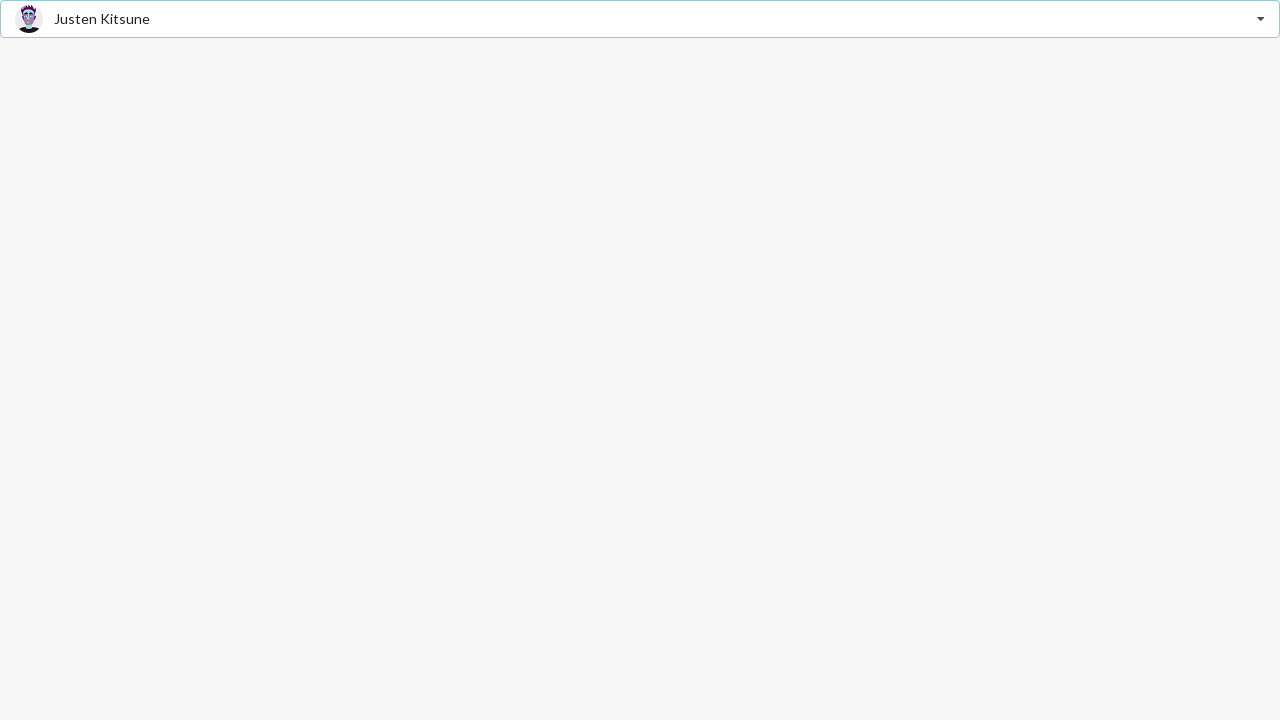

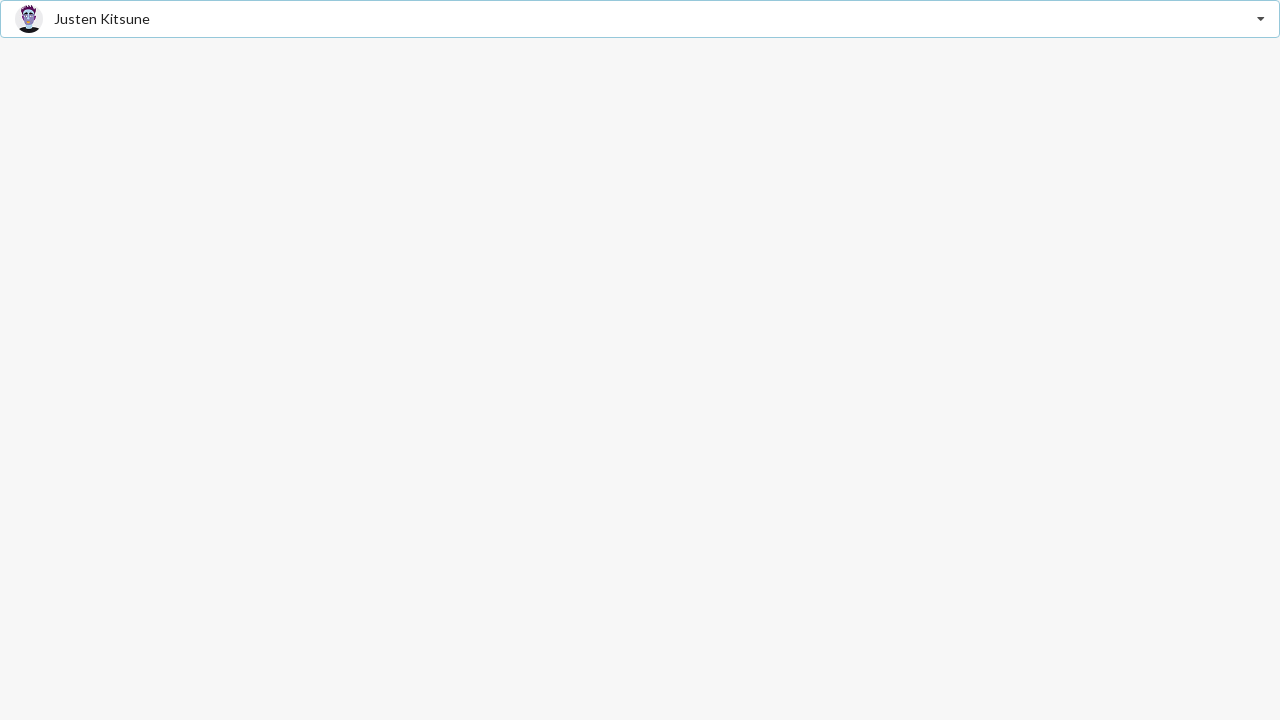